Tests context menu (right-click) functionality by navigating to a page and right-clicking on a designated area

Starting URL: https://the-internet.herokuapp.com/

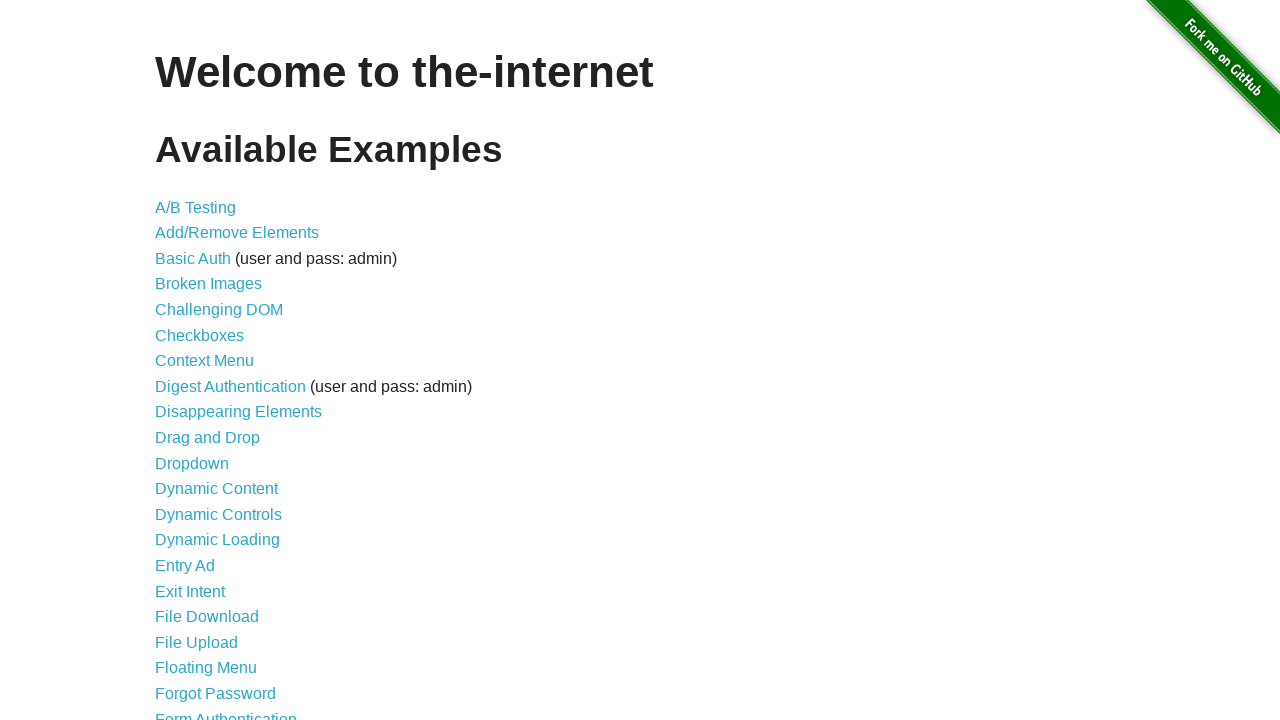

Clicked on Context Menu link at (204, 361) on text=Context
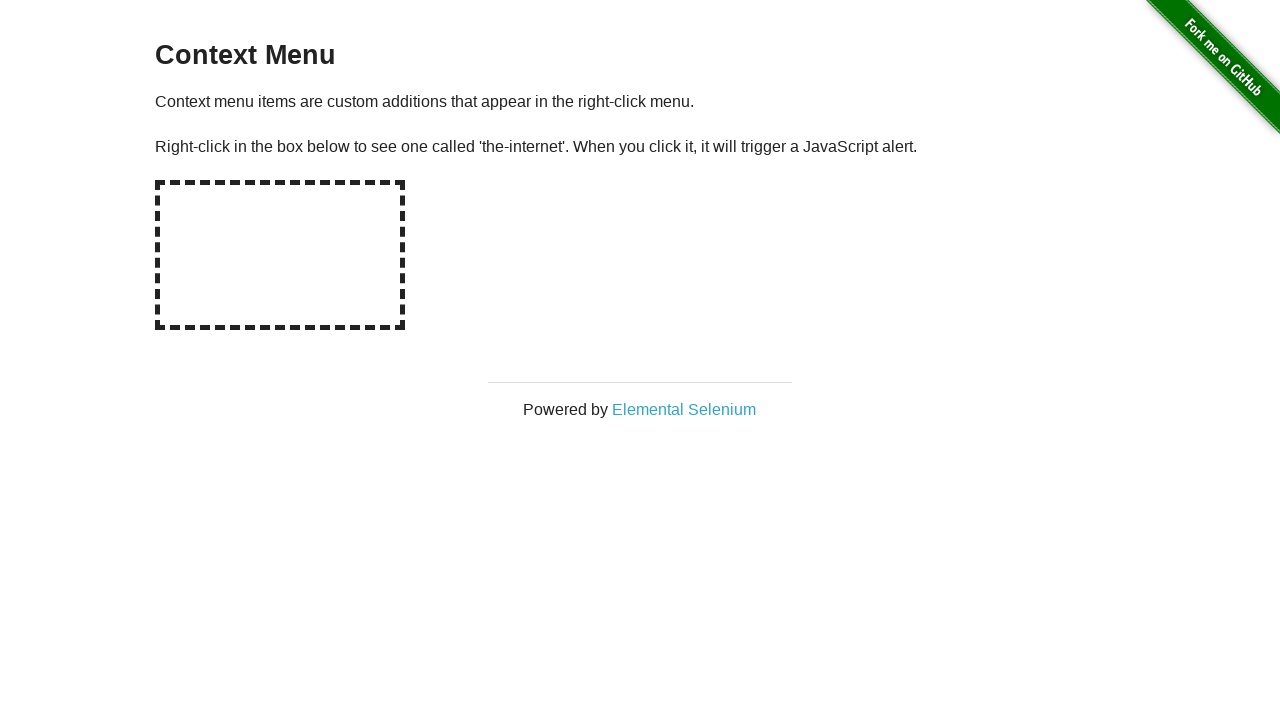

Right-clicked on the hot spot area to open context menu at (280, 255) on #hot-spot
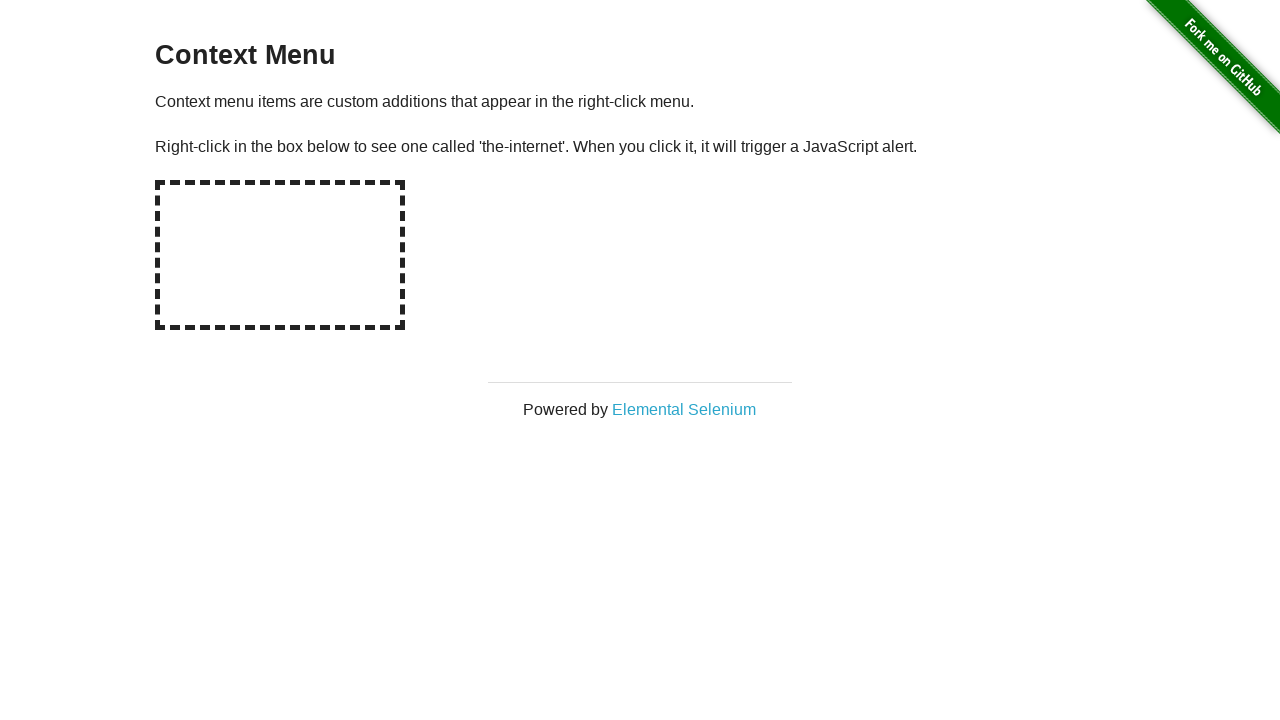

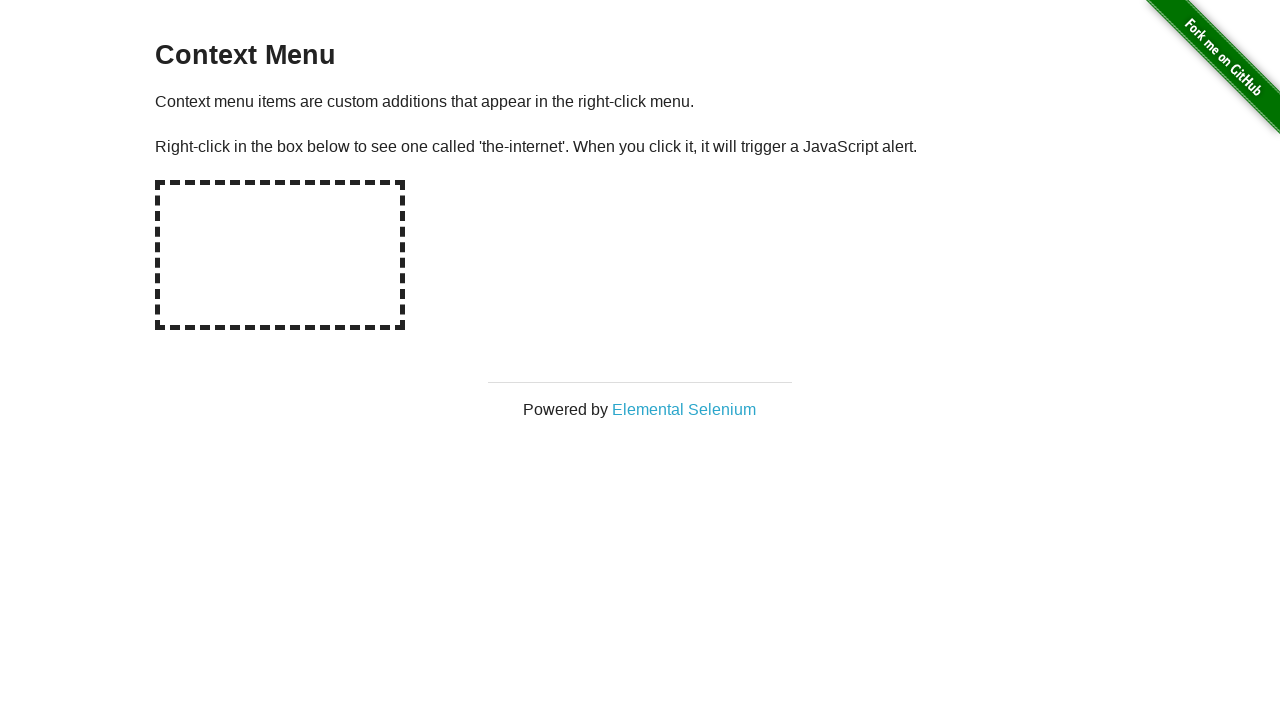